Tests dropdown selection functionality by selecting options using different methods (by index and by visible text)

Starting URL: https://rahulshettyacademy.com/dropdownsPractise

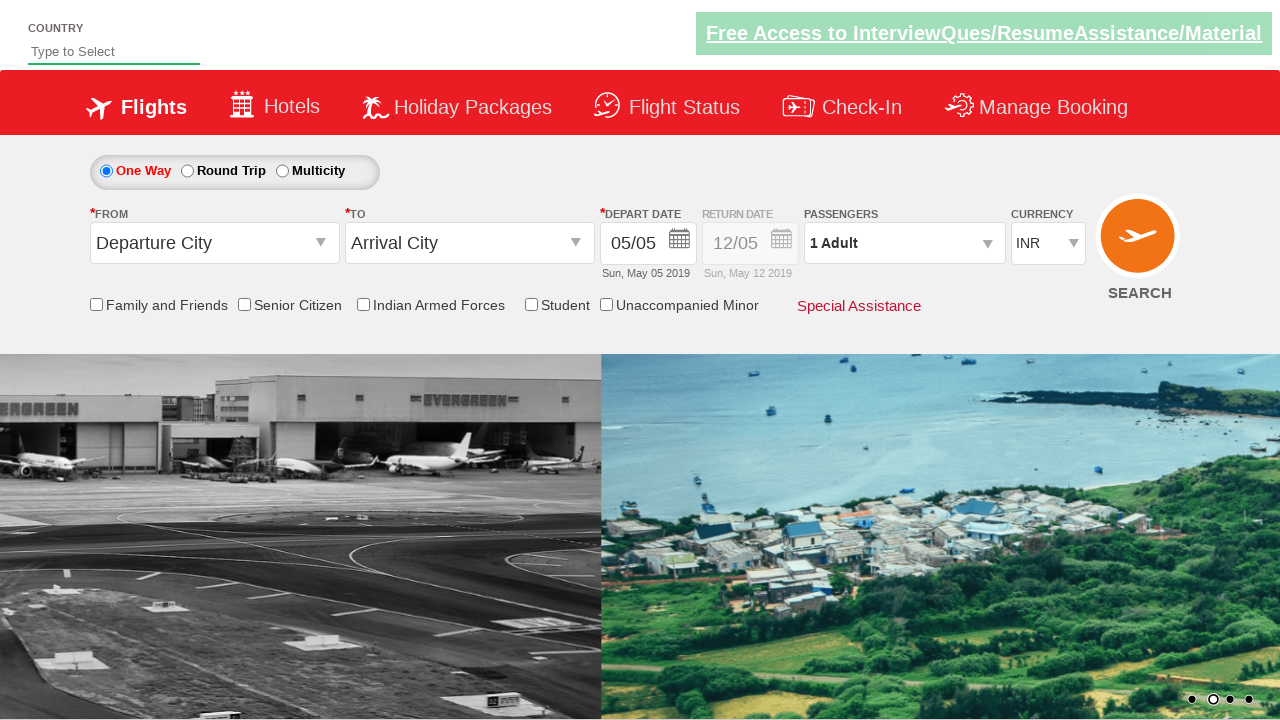

Located currency dropdown element
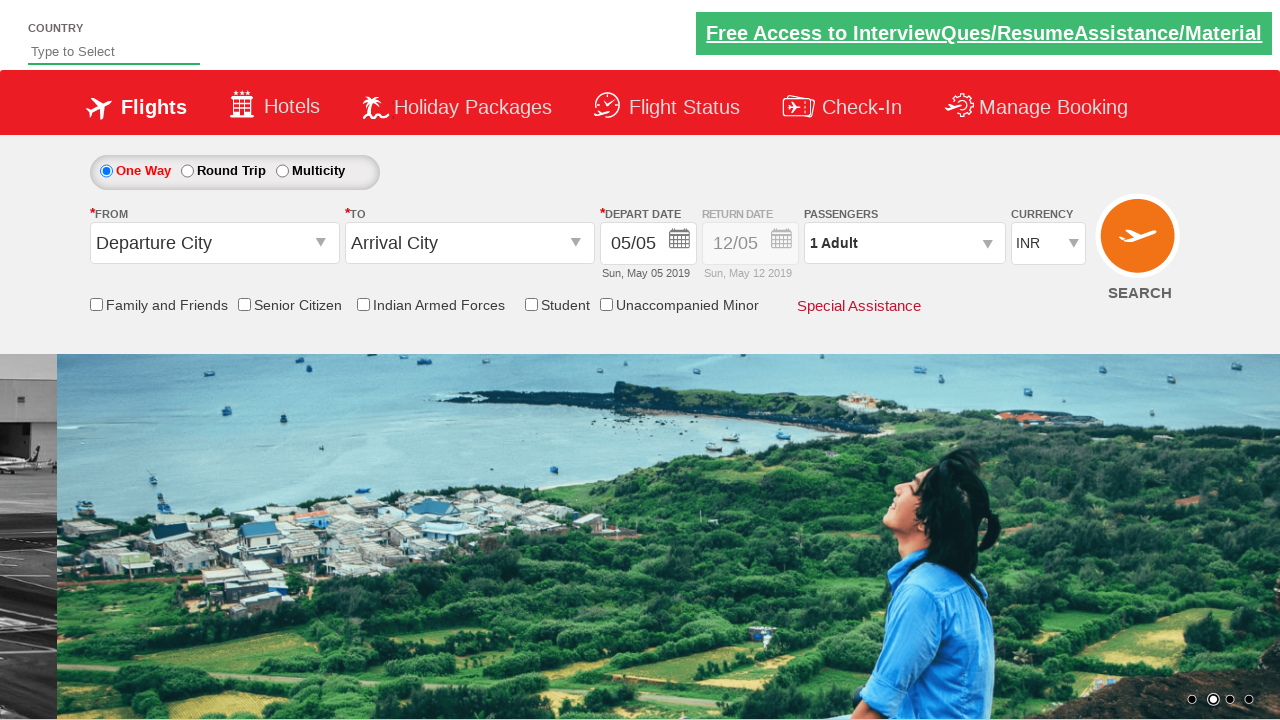

Selected dropdown option by index 3 (4th option) on #ctl00_mainContent_DropDownListCurrency
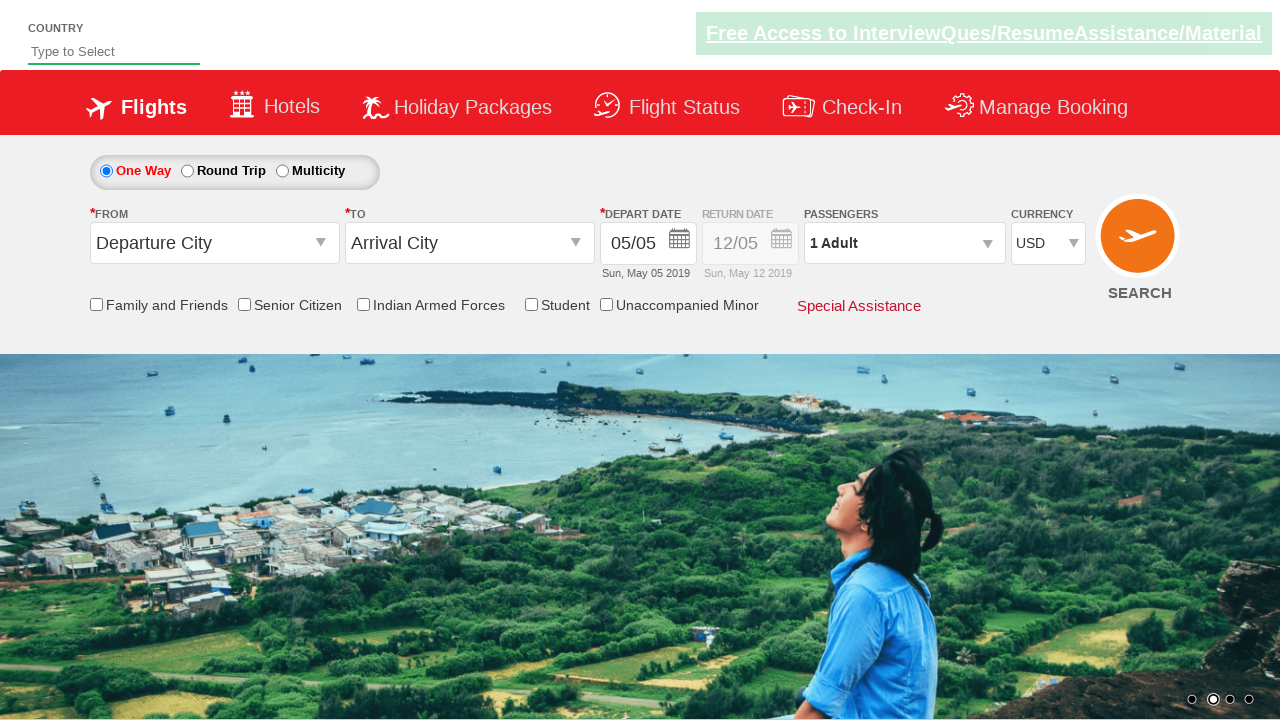

Selected dropdown option by visible text 'AED' on #ctl00_mainContent_DropDownListCurrency
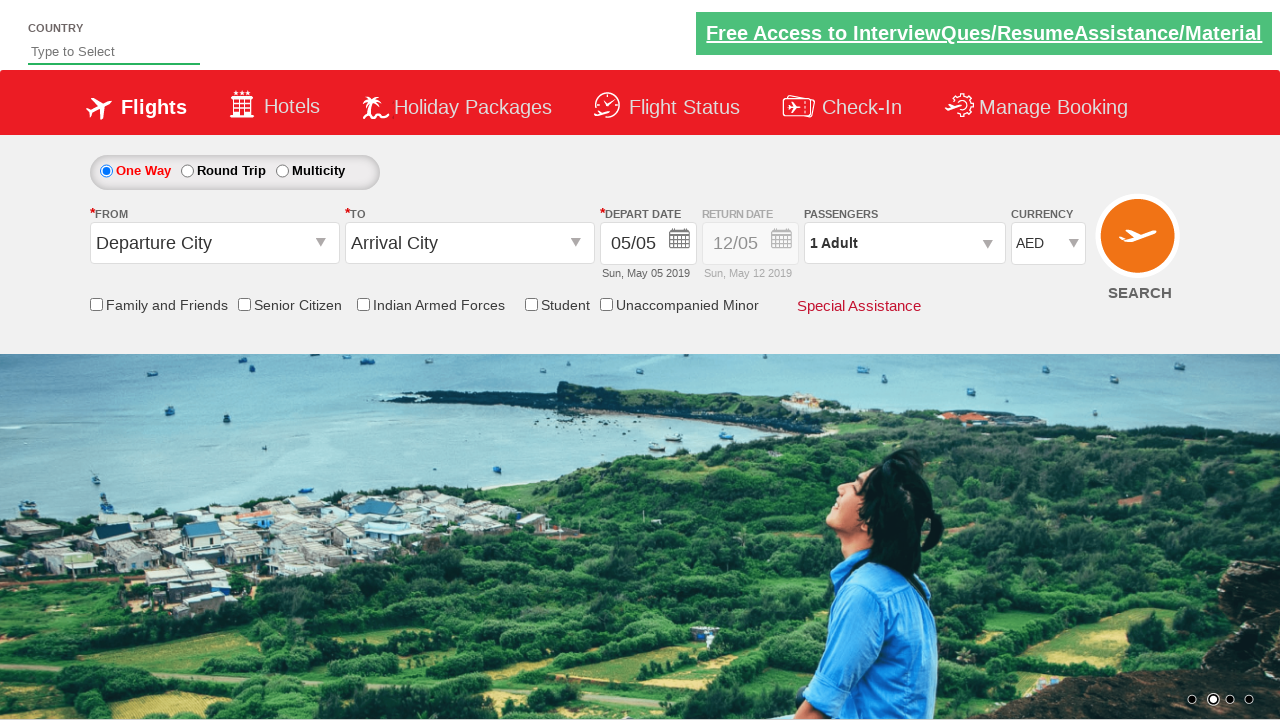

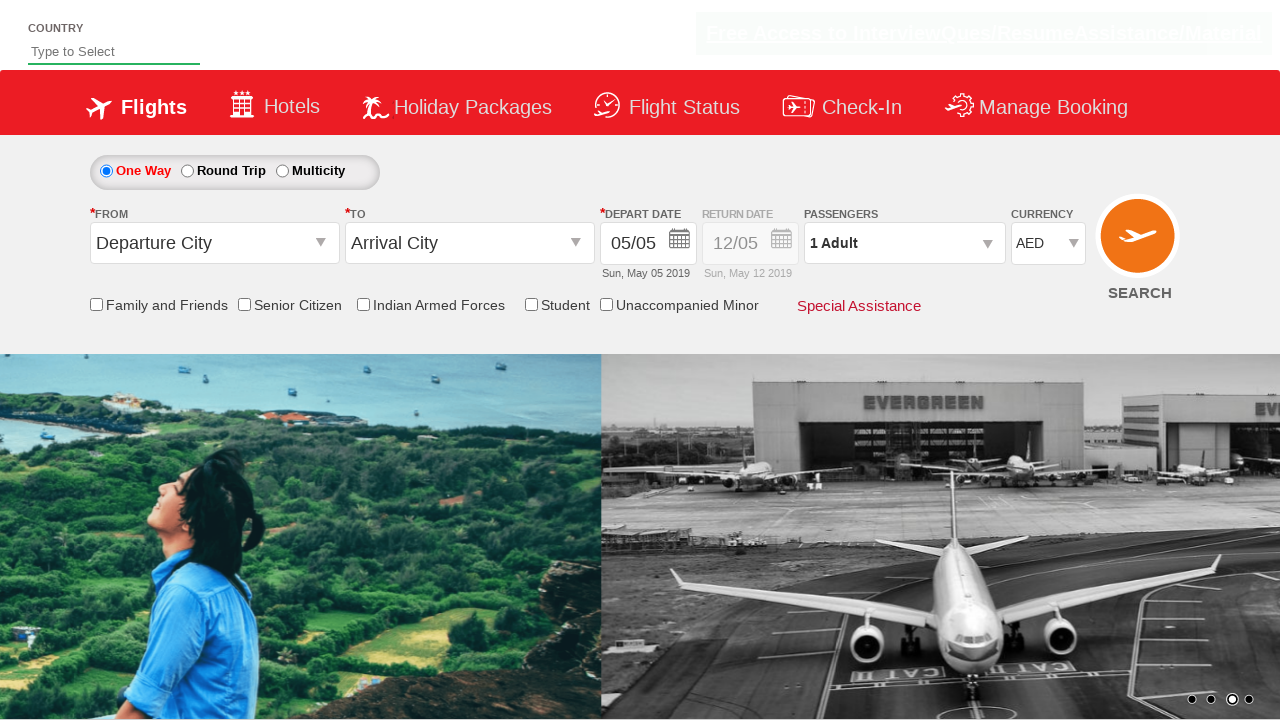